Tests date input by directly typing a date into the text field

Starting URL: https://kristinek.github.io/site/examples/actions

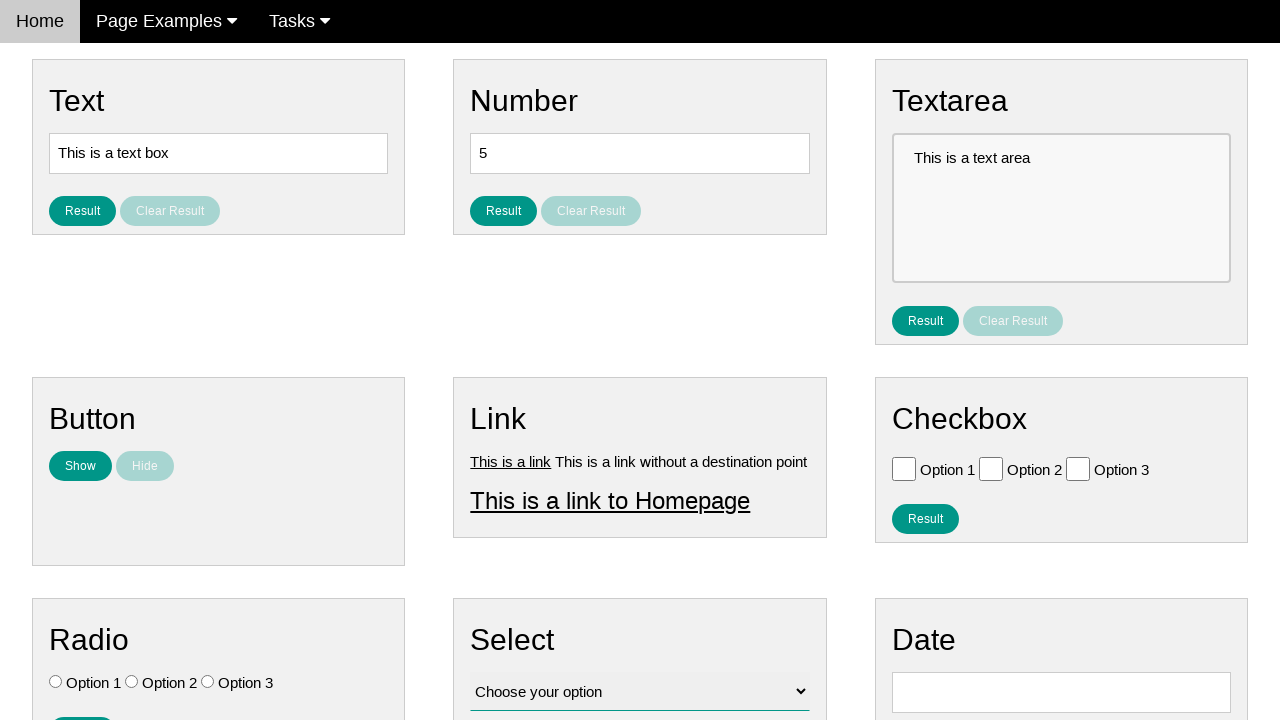

Located date input field with id 'vfb-8'
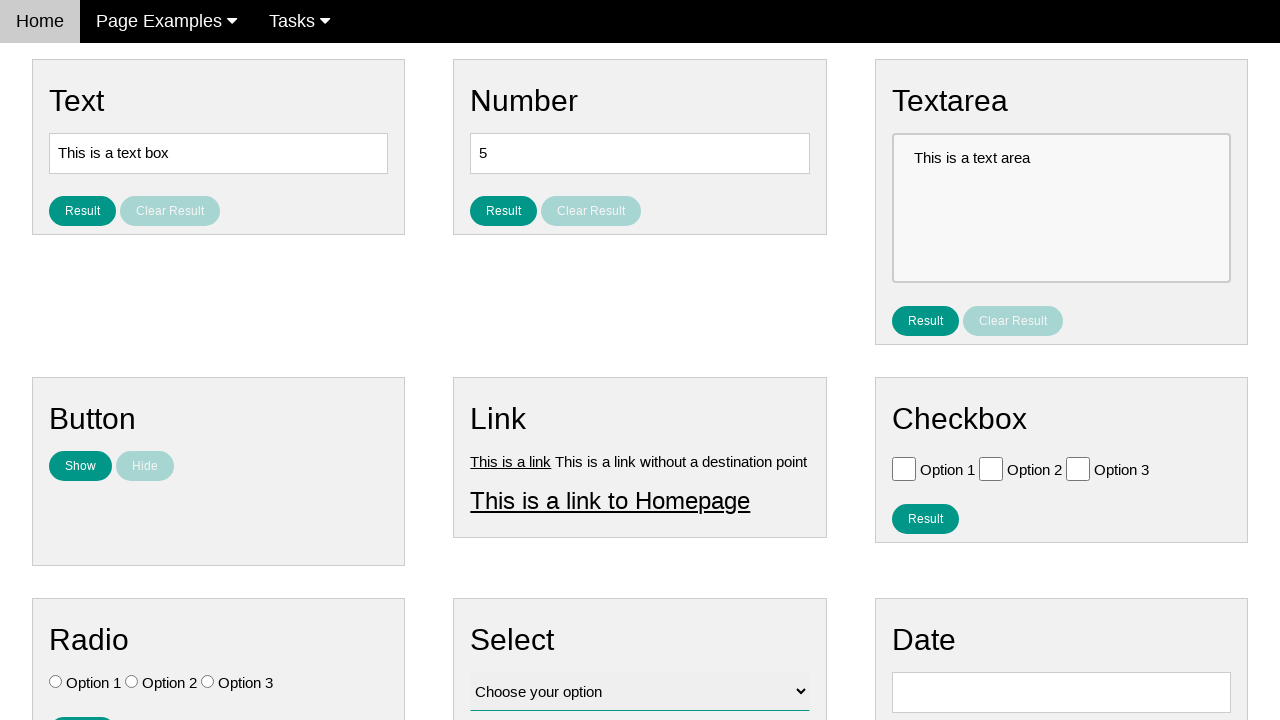

Cleared the date input field on input#vfb-8
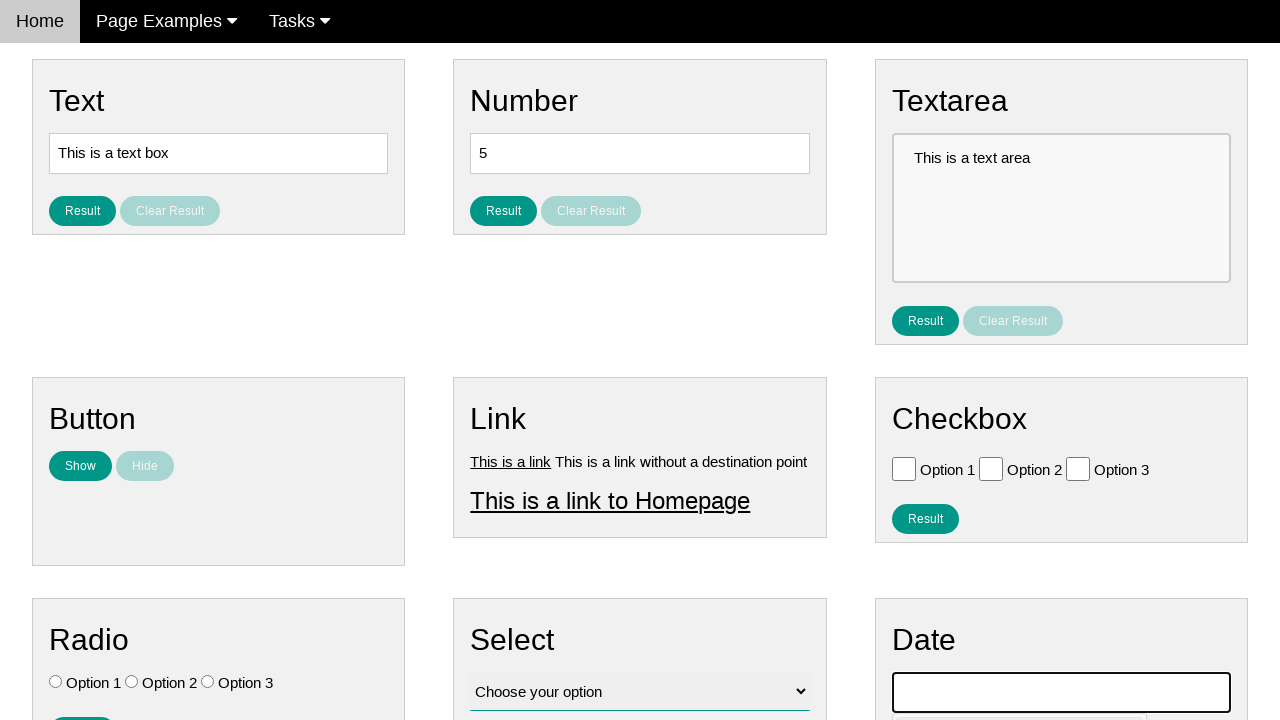

Filled date input field with '2/5/1959' on input#vfb-8
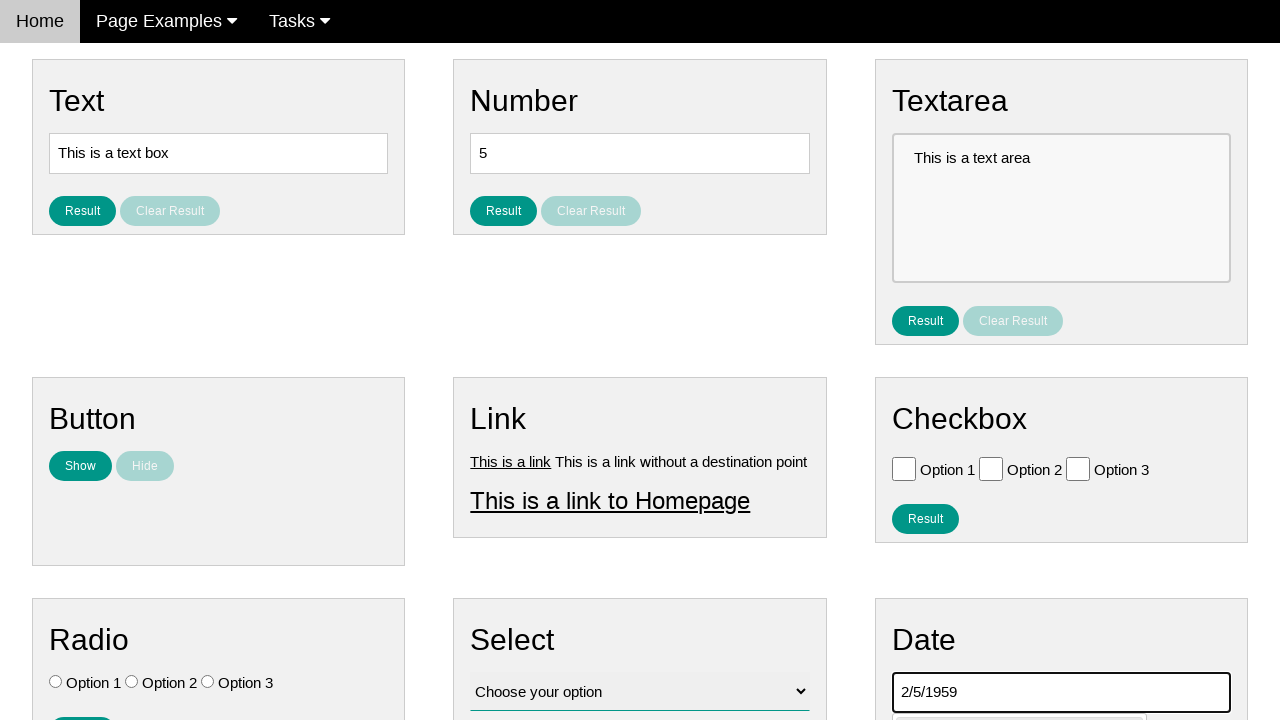

Verified that date '2/5/1959' was entered correctly in the field
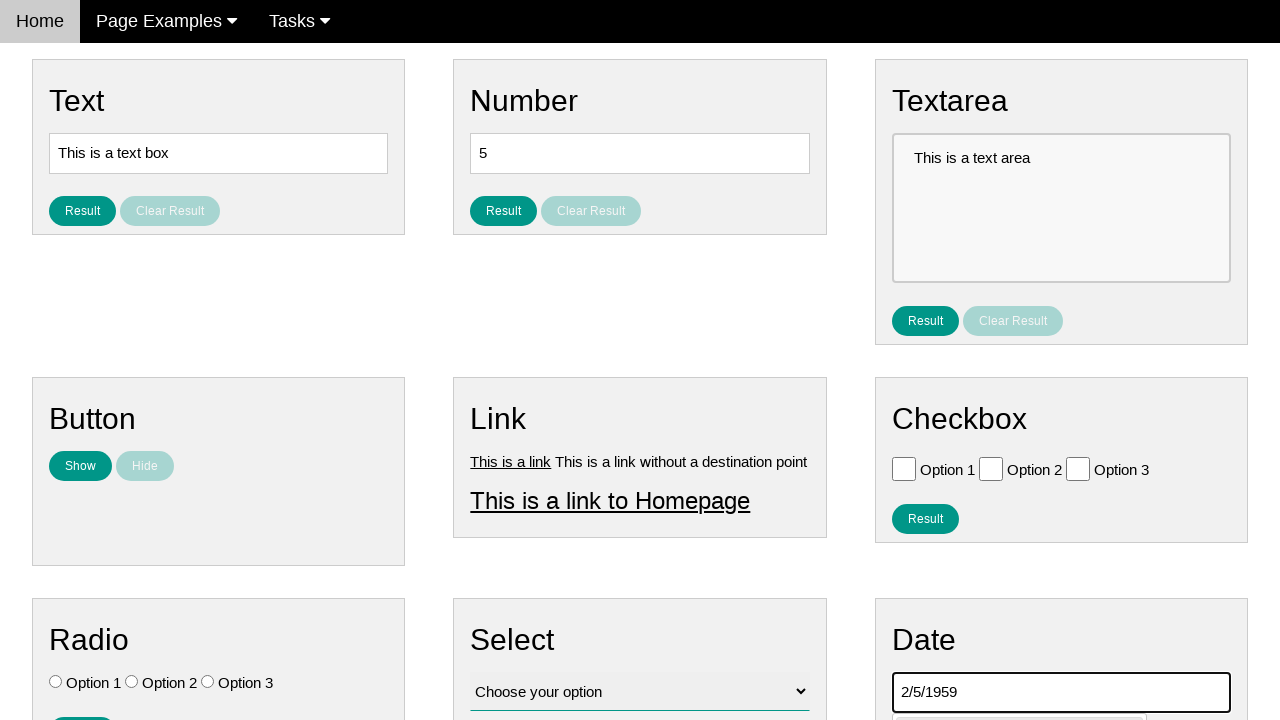

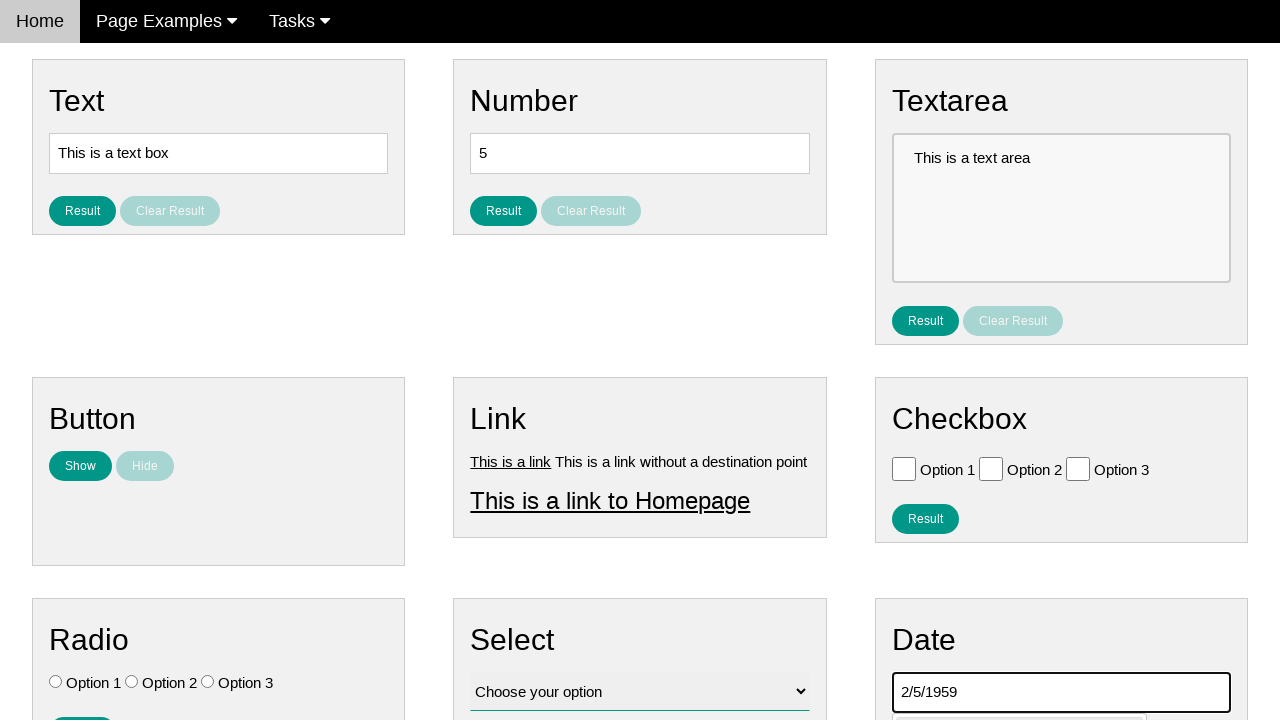